Tests a registration form by filling in personal information fields including first name, last name, address, email, and phone number on a demo automation testing website.

Starting URL: https://demo.automationtesting.in/Register.html

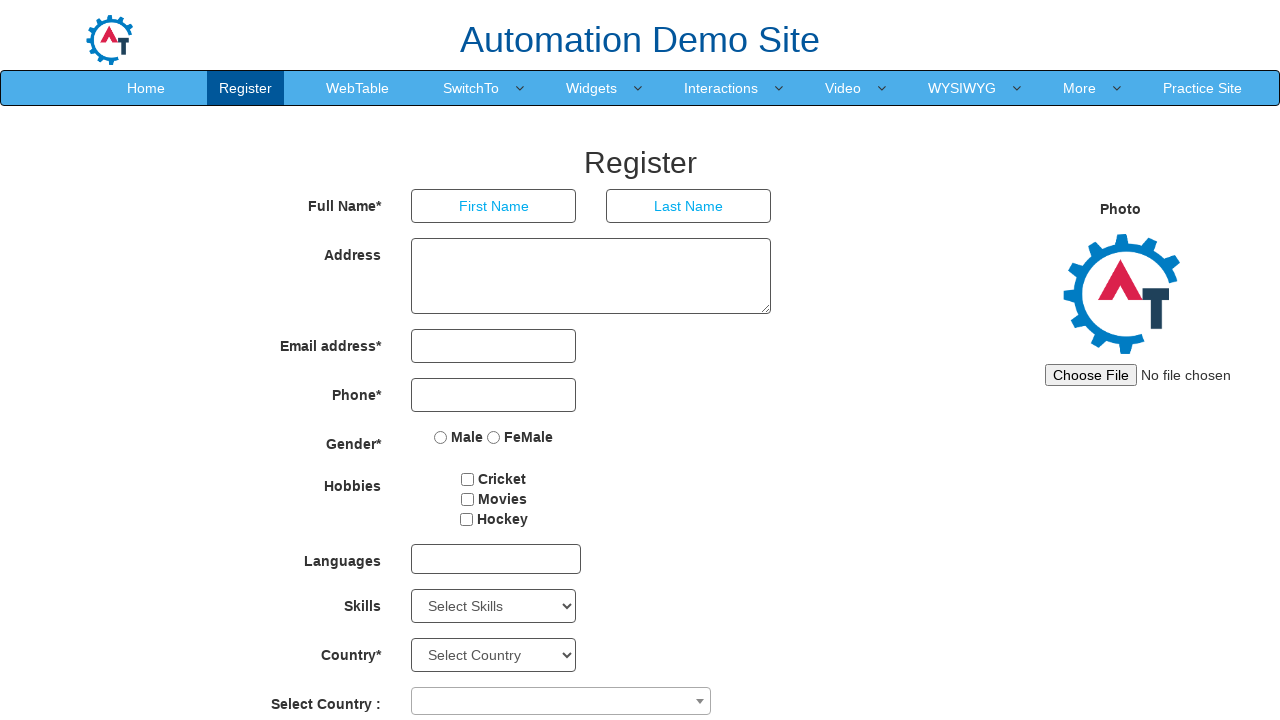

Waited for First Name field to load
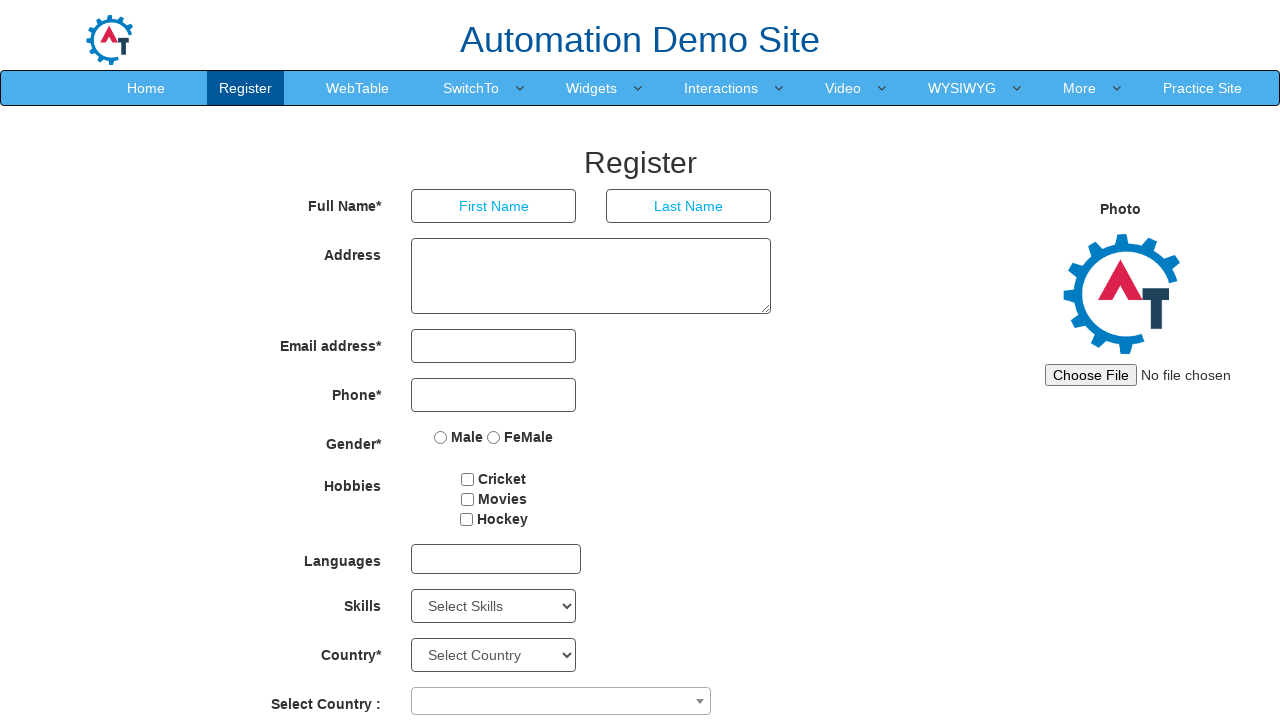

Filled First Name field with 'Marcus' on [placeholder='First Name']
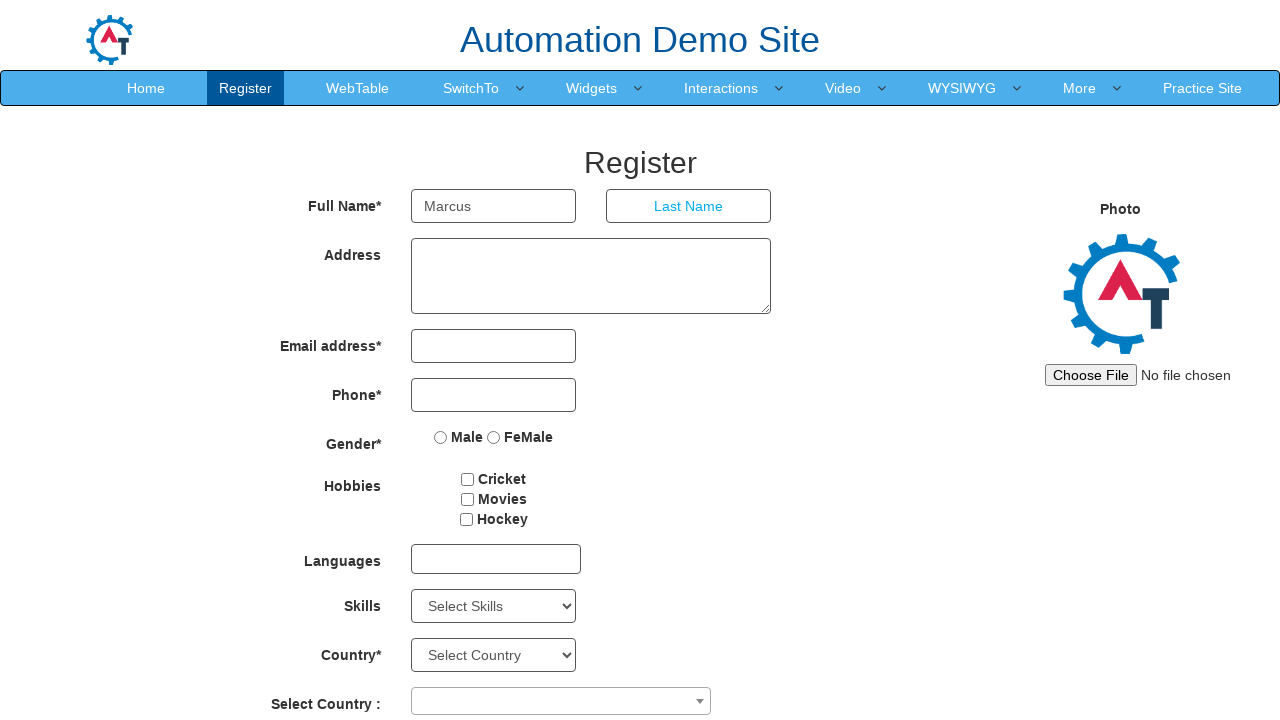

Filled Last Name field with 'Thompson' on [placeholder='Last Name']
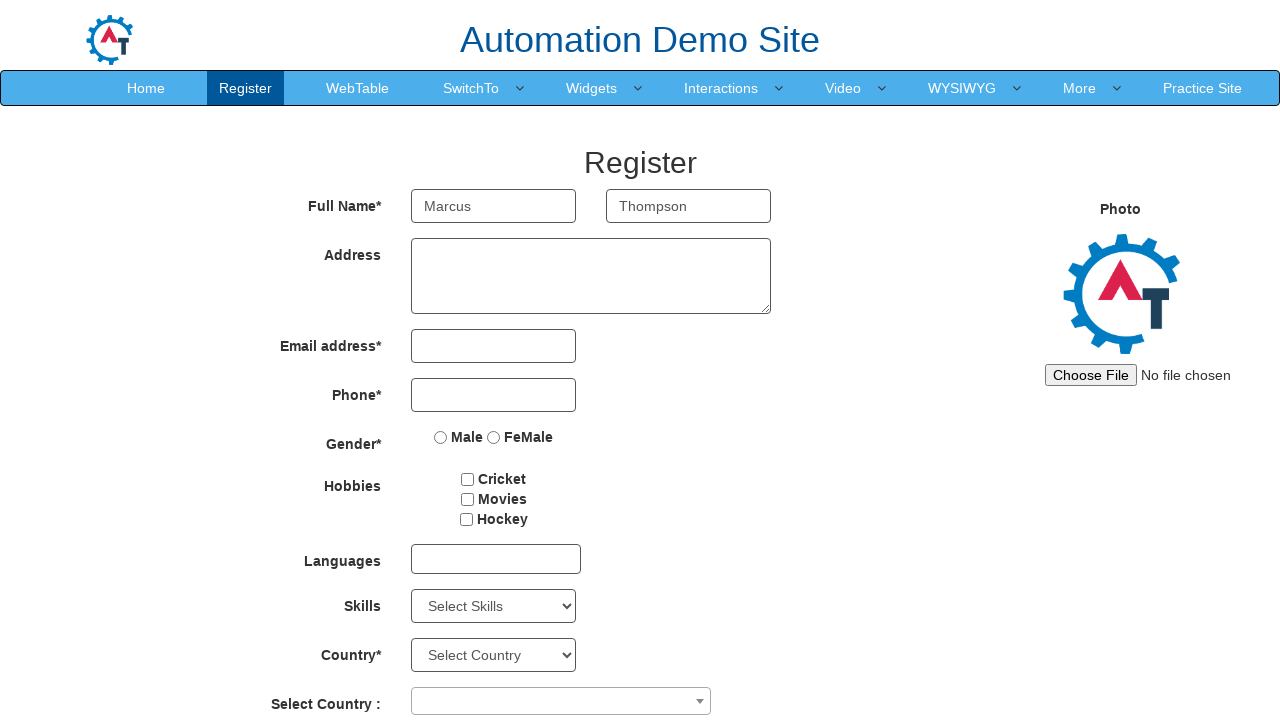

Filled Address field with '742 Evergreen Terrace, Springfield' on [ng-model='Adress']
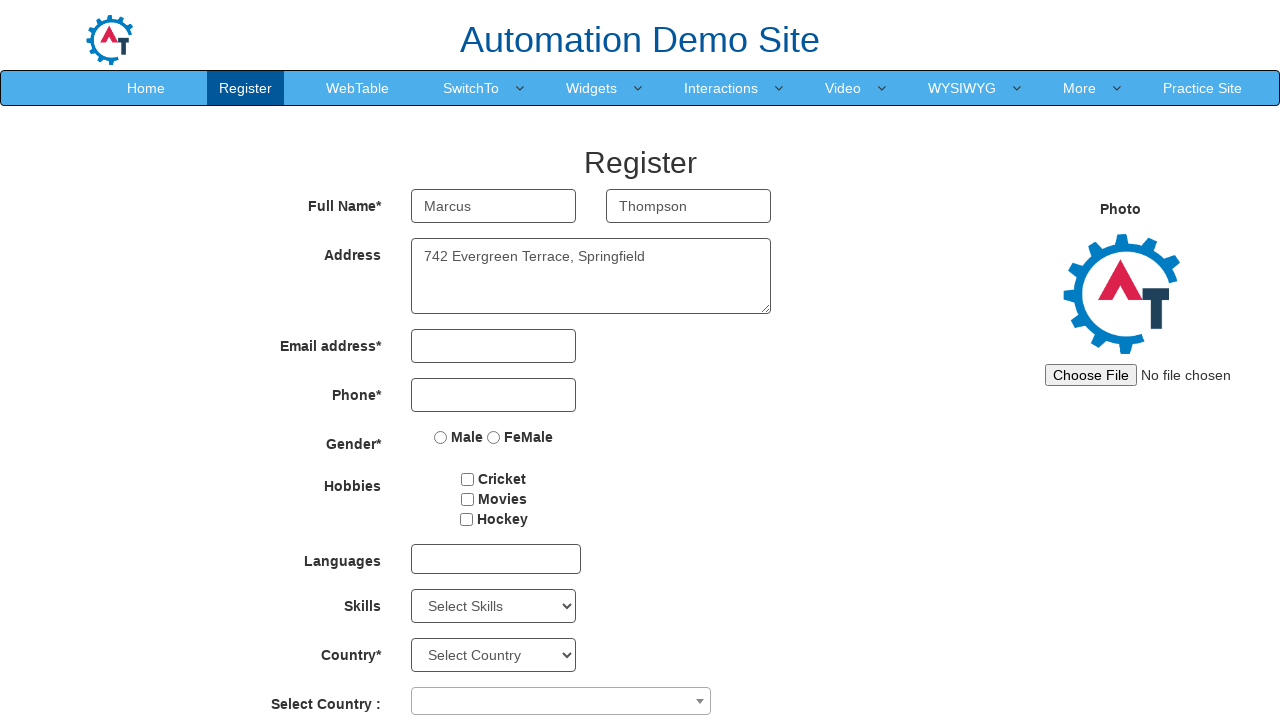

Filled Email Address field with 'marcus.thompson@example.com' on [ng-model='EmailAdress']
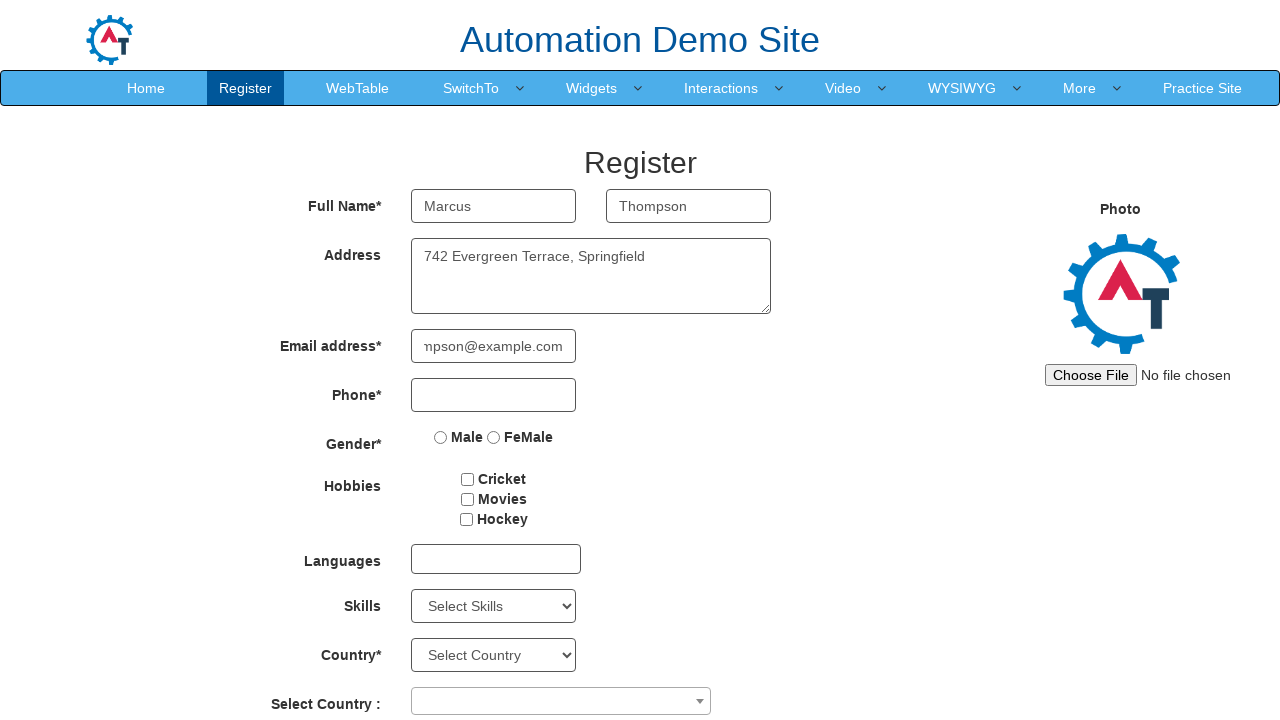

Filled Phone Number field with '5551234567' on [ng-model='Phone']
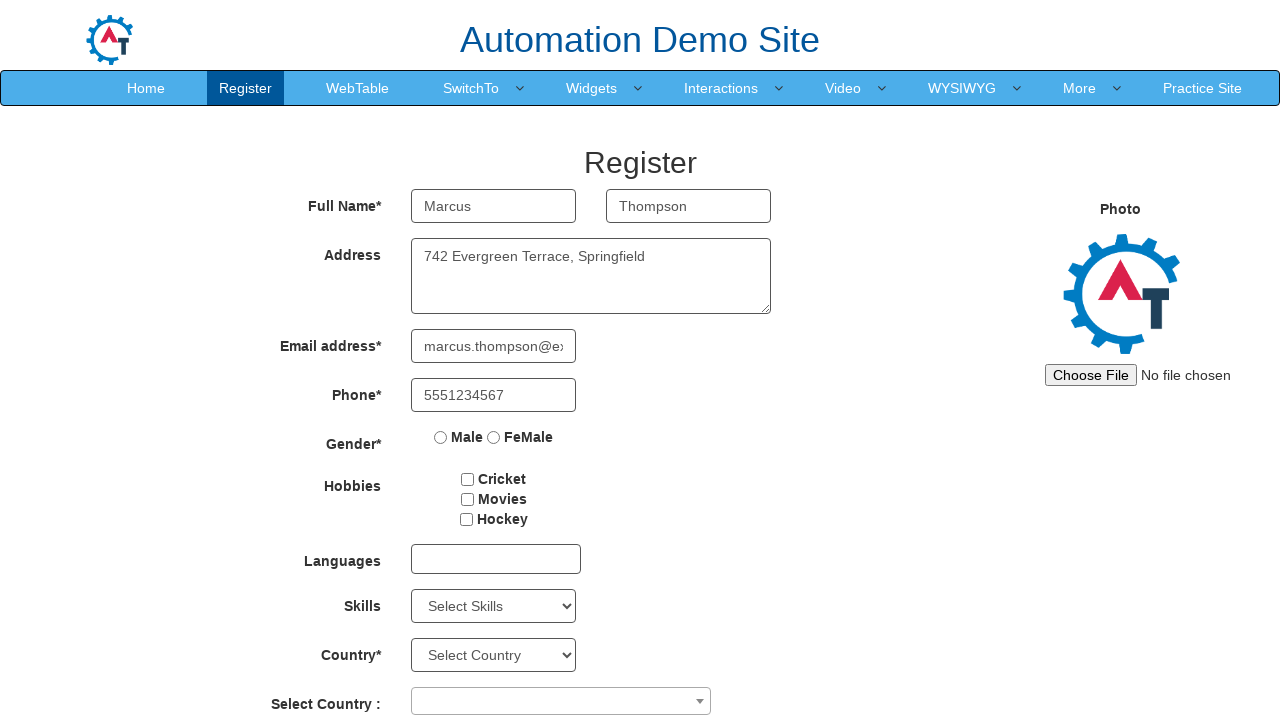

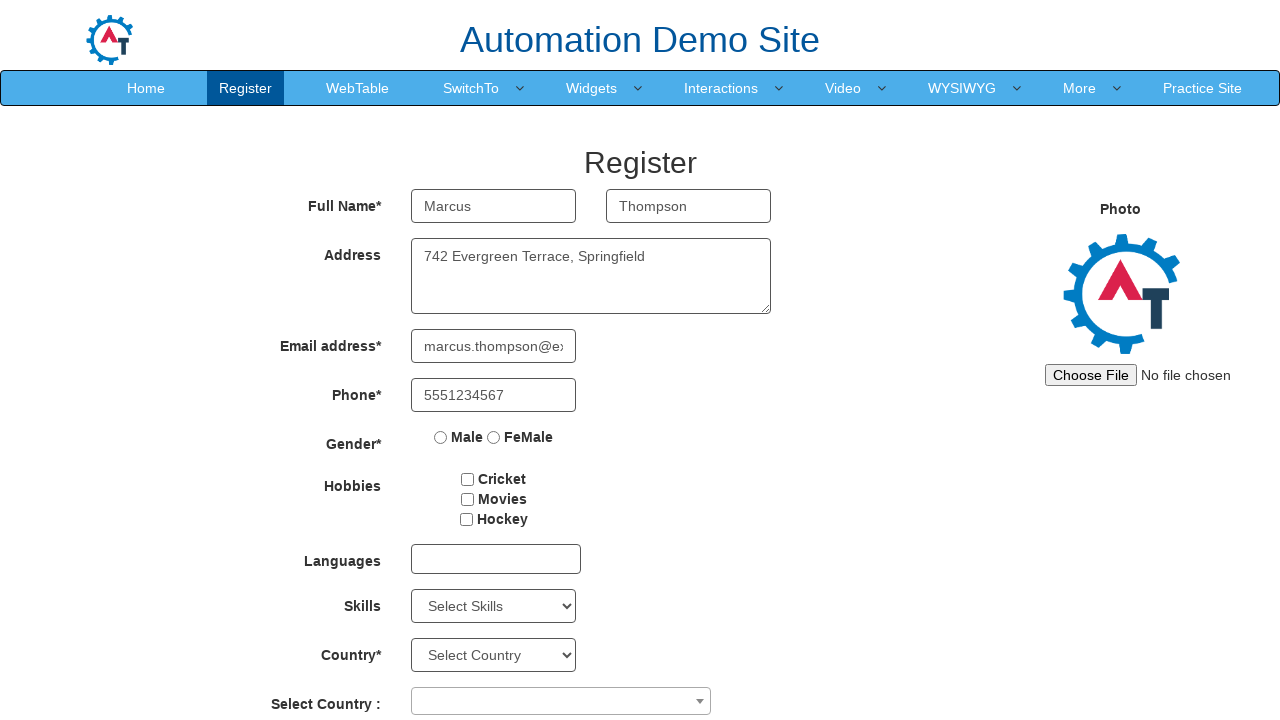